Tests iframe handling by accessing content inside a single iframe and then navigating to another page to interact with nested frames including filling an email field

Starting URL: https://www.globalsqa.com/demo-site/frames-and-windows/#iFrame

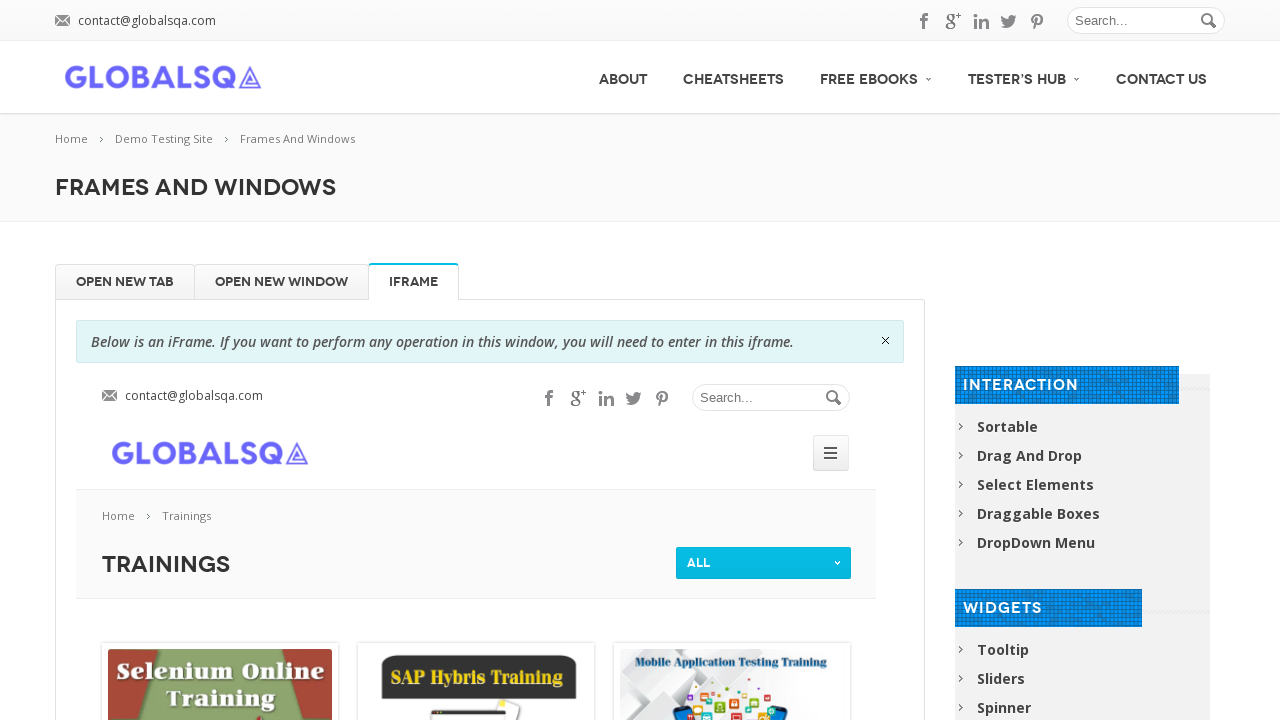

Located main iframe with name 'globalSqa'
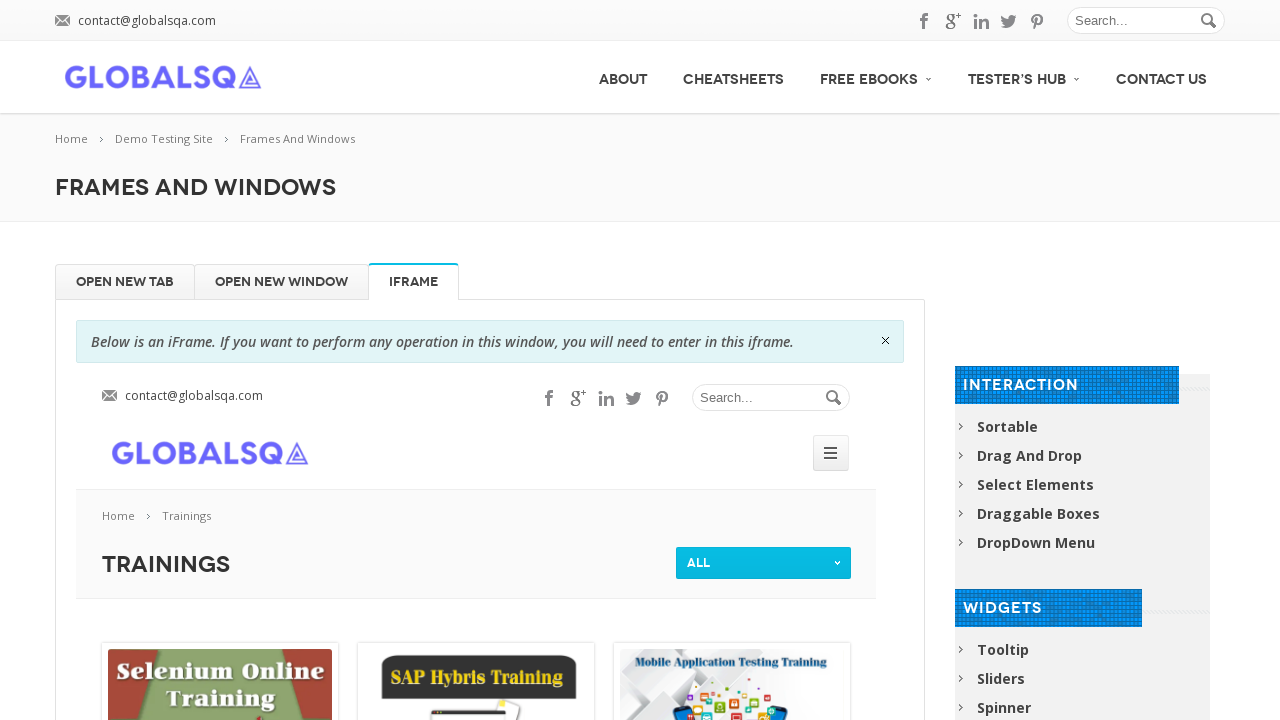

Waited for first portfolio item link to load in iframe
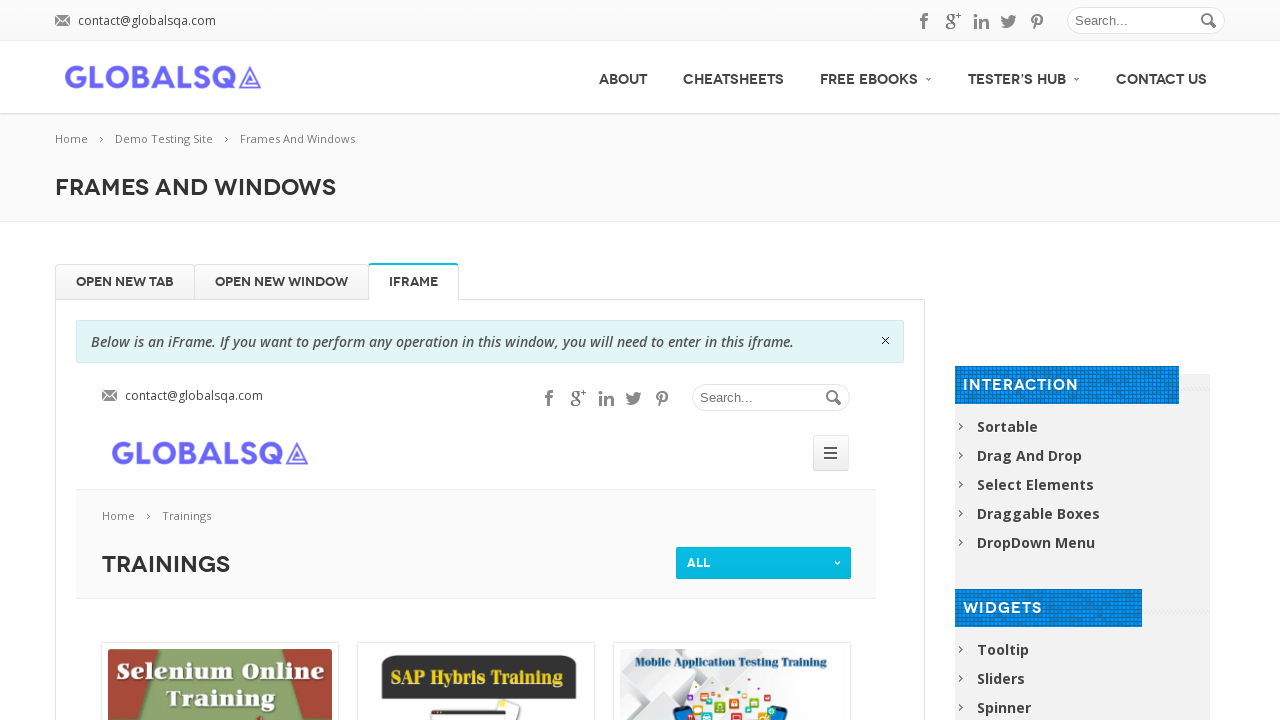

Navigated to nested frames test page at https://letcode.in/frame
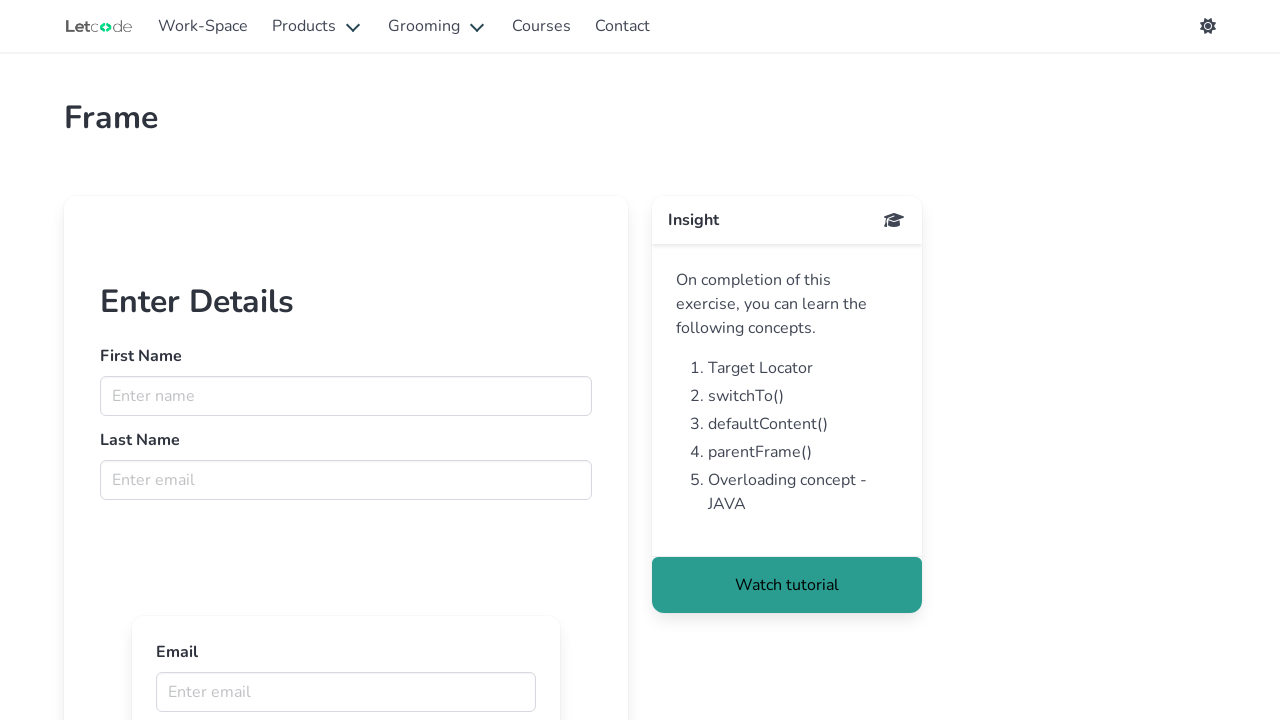

Accessed main frame 'firstFr'
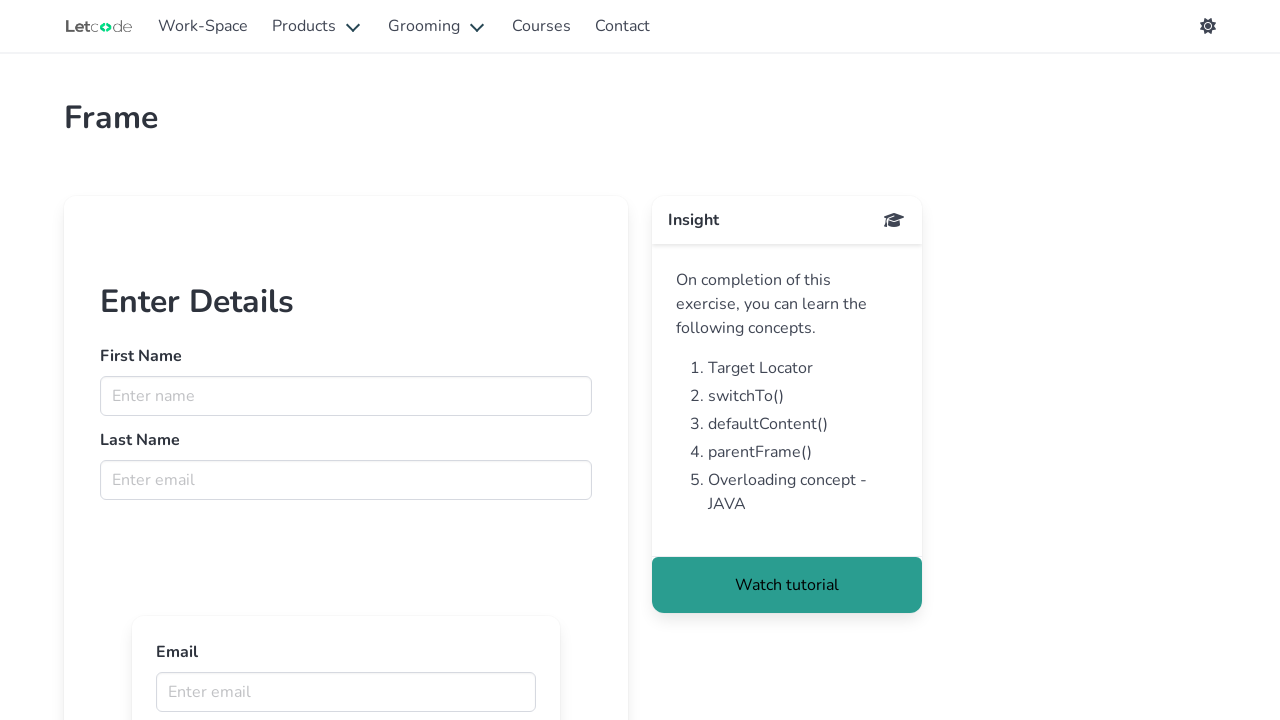

Accessed first child frame within main frame
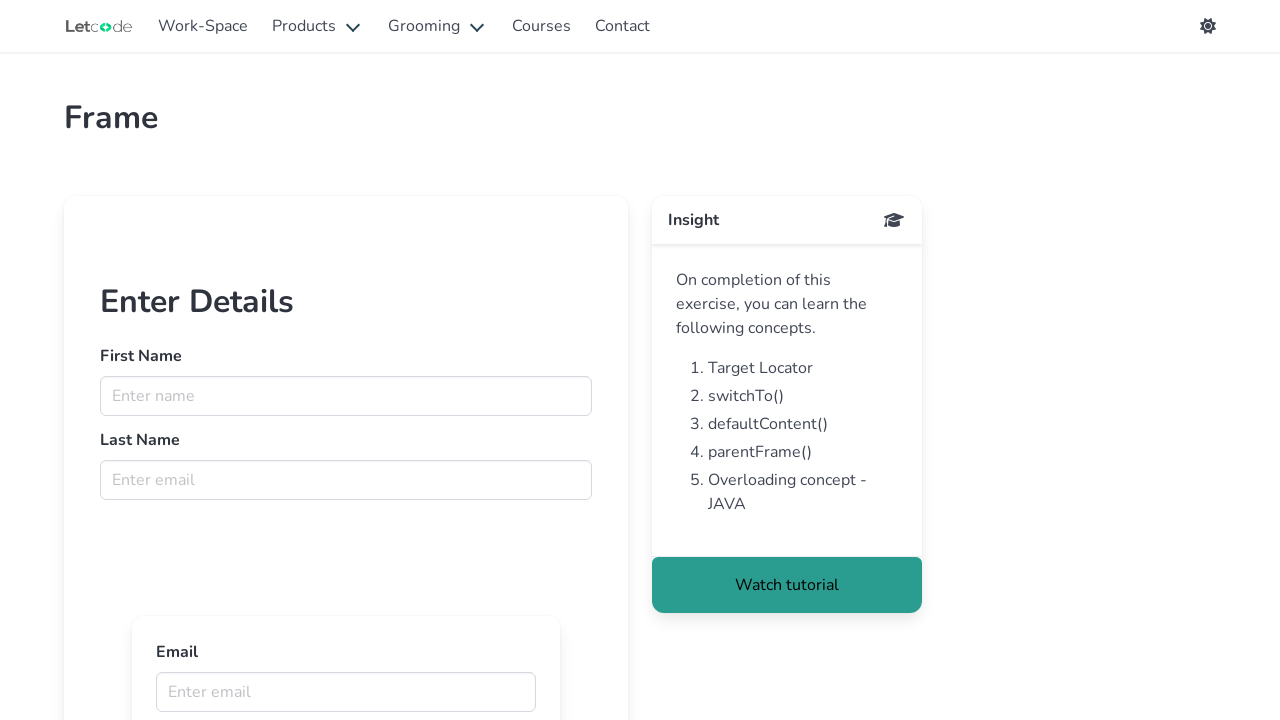

Located email input field in child frame
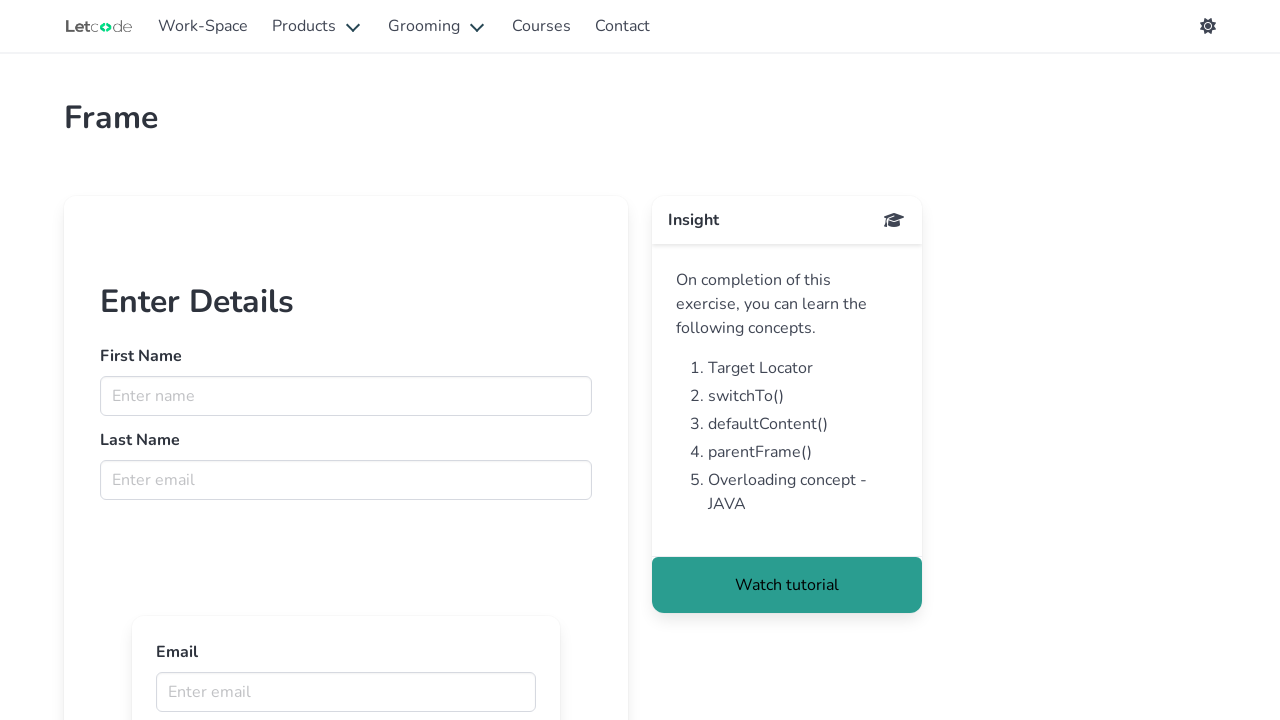

Filled email field with 'testuser2024@gmail.com' on internal:attr=[placeholder="Enter email"i]
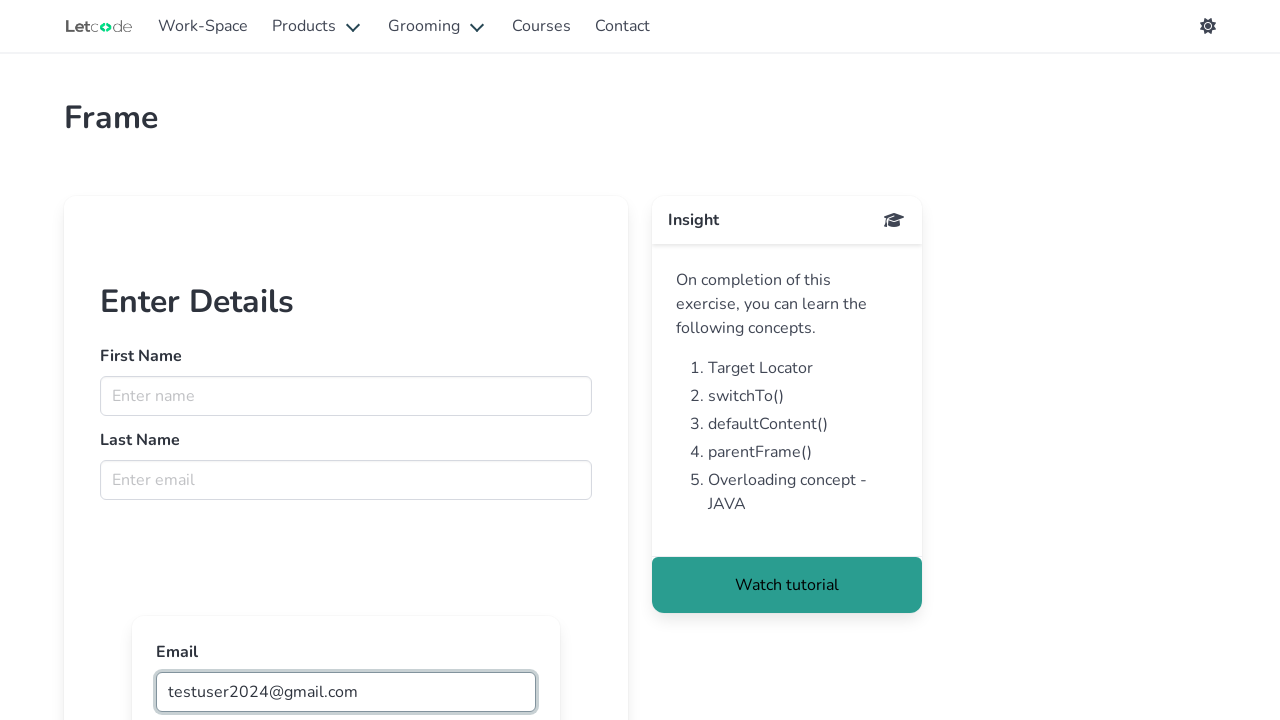

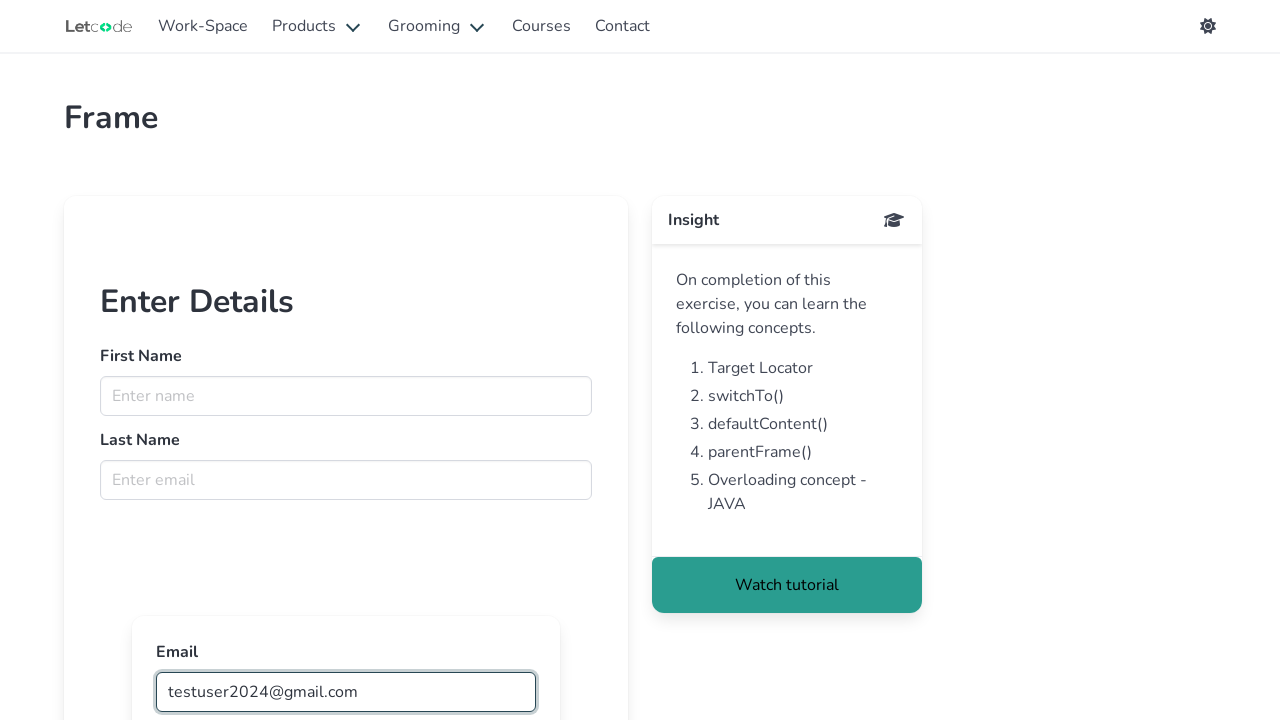